Tests login with invalid username and verifies the error message "Your username is invalid!" appears

Starting URL: http://the-internet.herokuapp.com/login

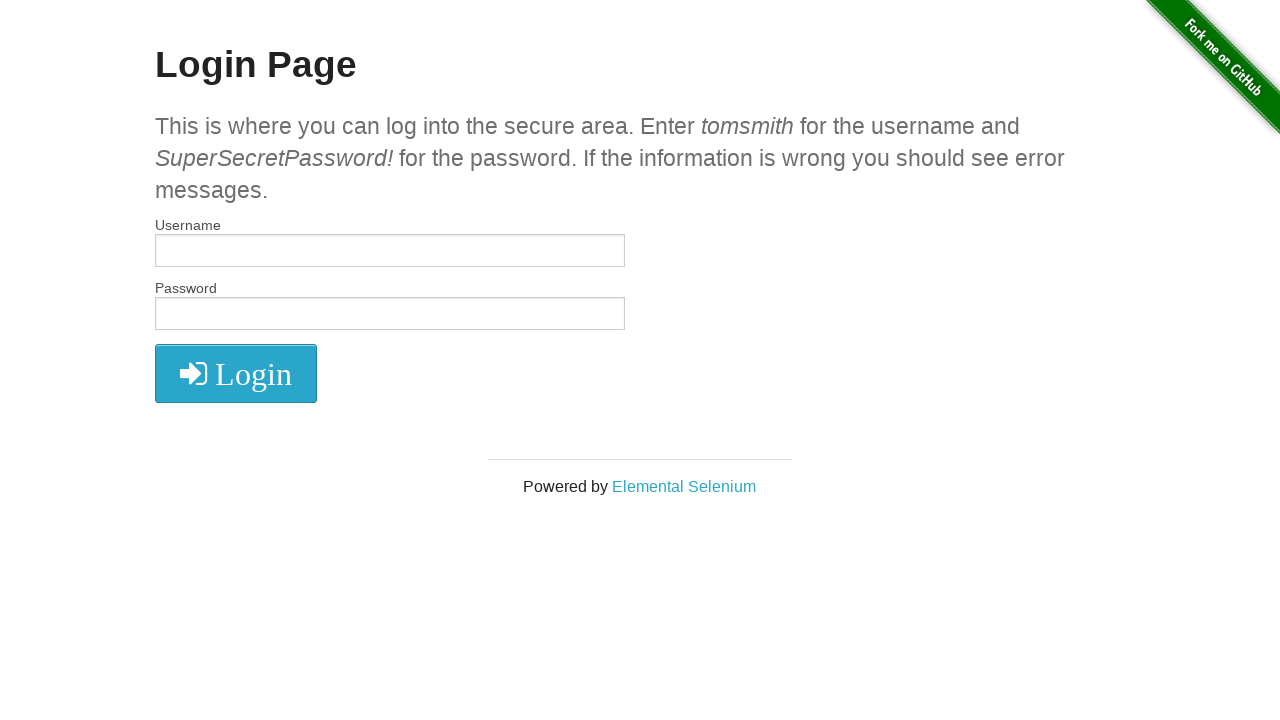

Filled username field with invalid username 'tomsmith1' on input#username
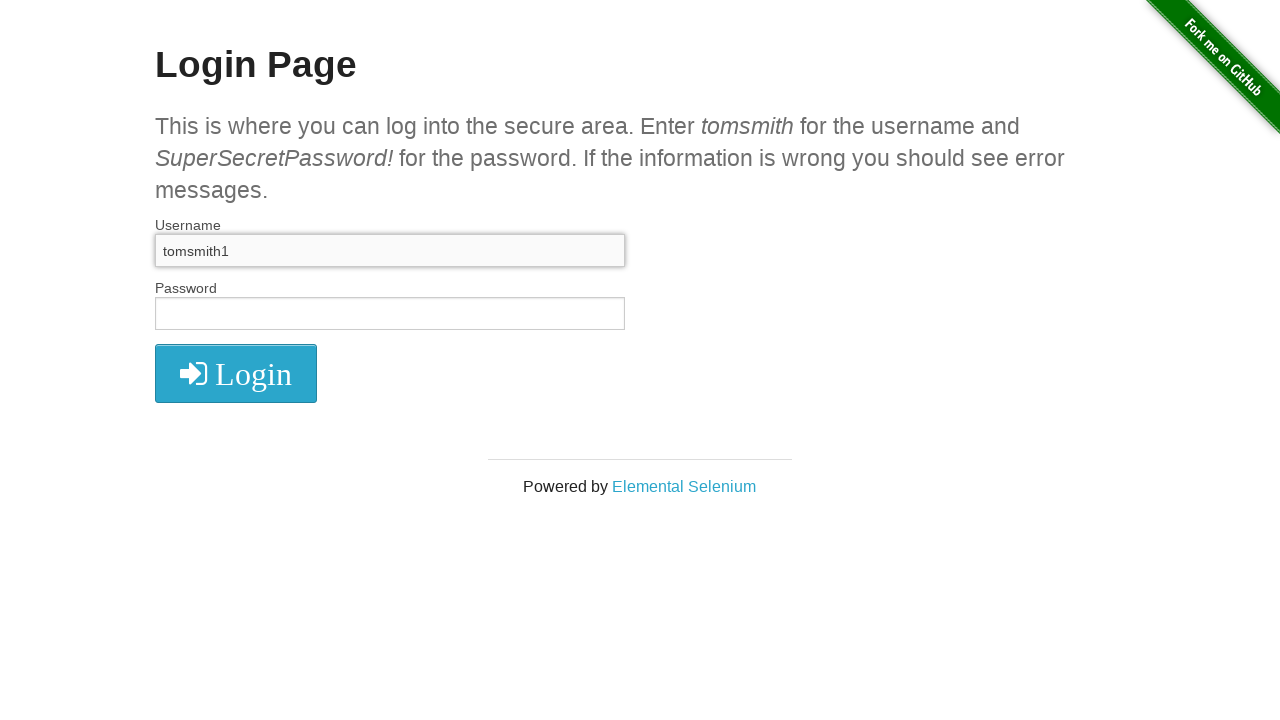

Filled password field with 'SuperSecretPassword!' on input#password
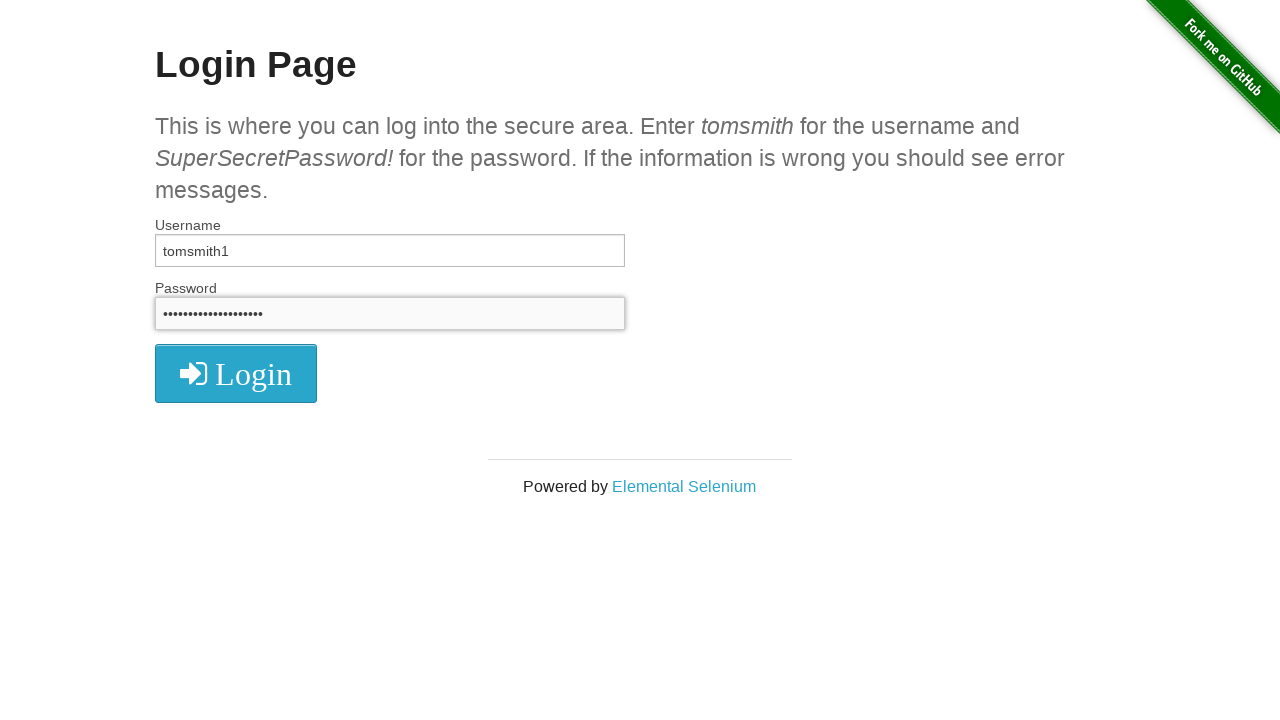

Clicked LOGIN button at (236, 373) on button.radius
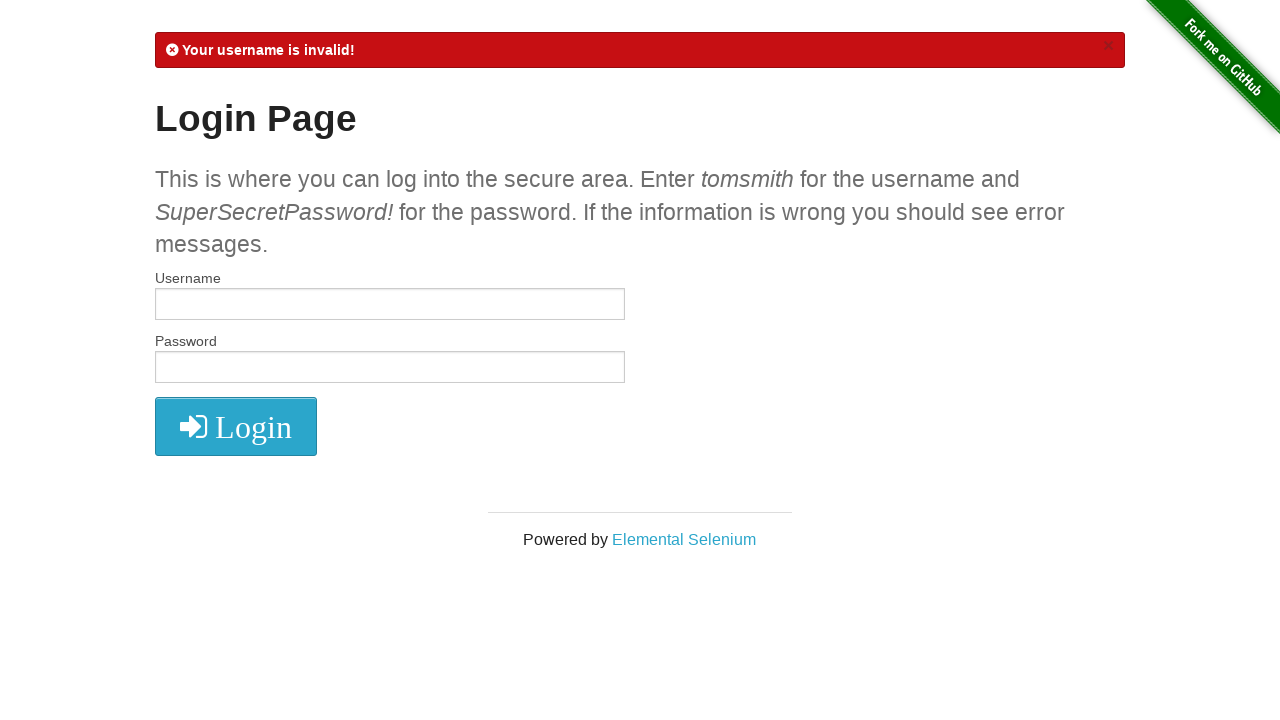

Error message element loaded
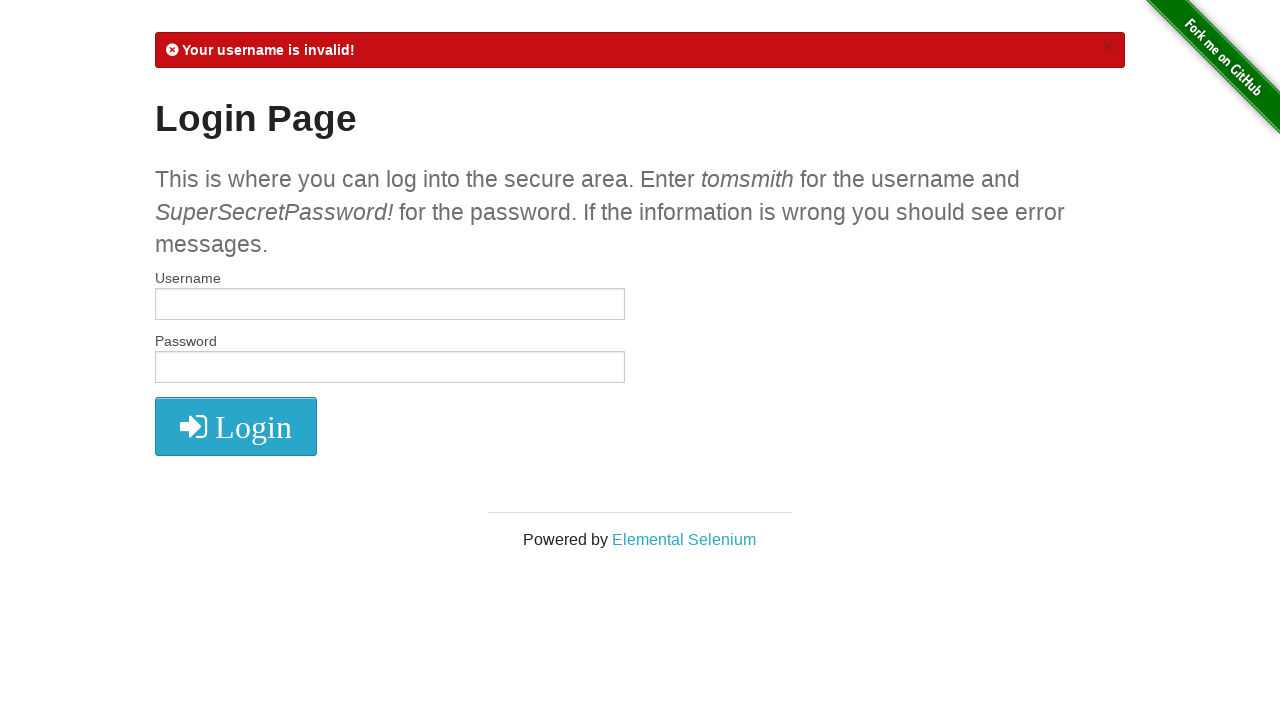

Verified error message contains 'Your username is invalid!'
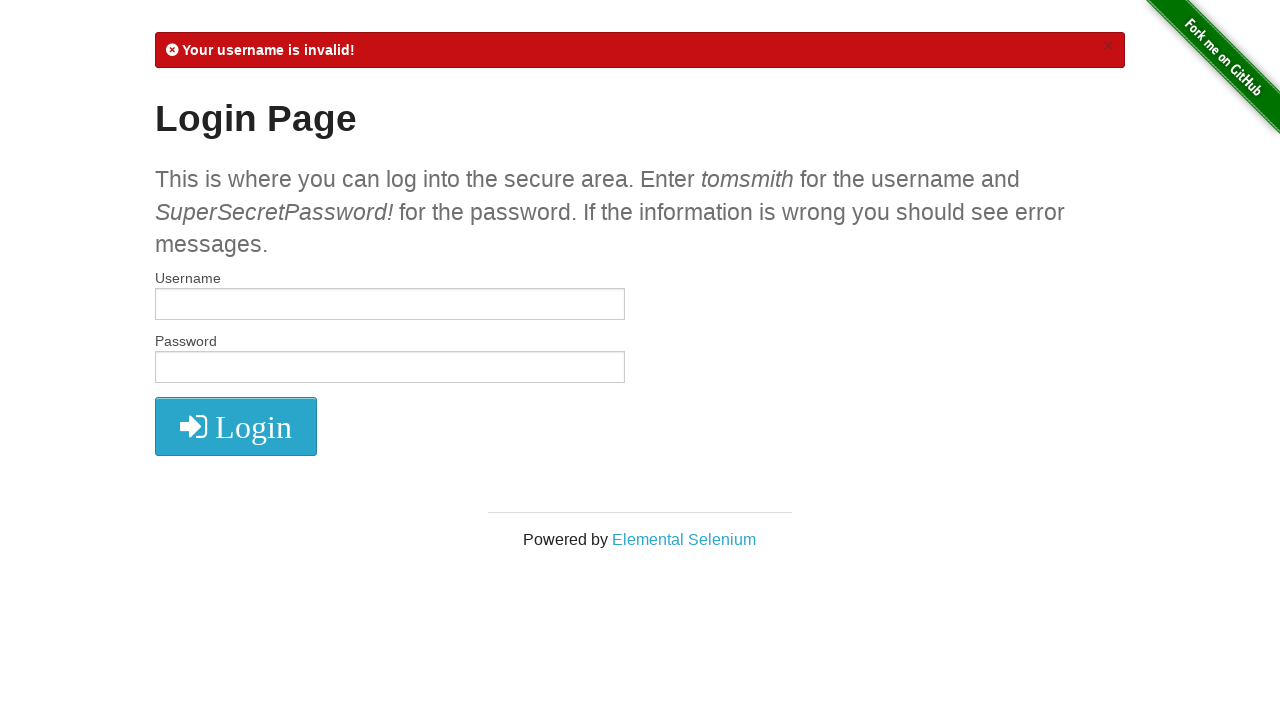

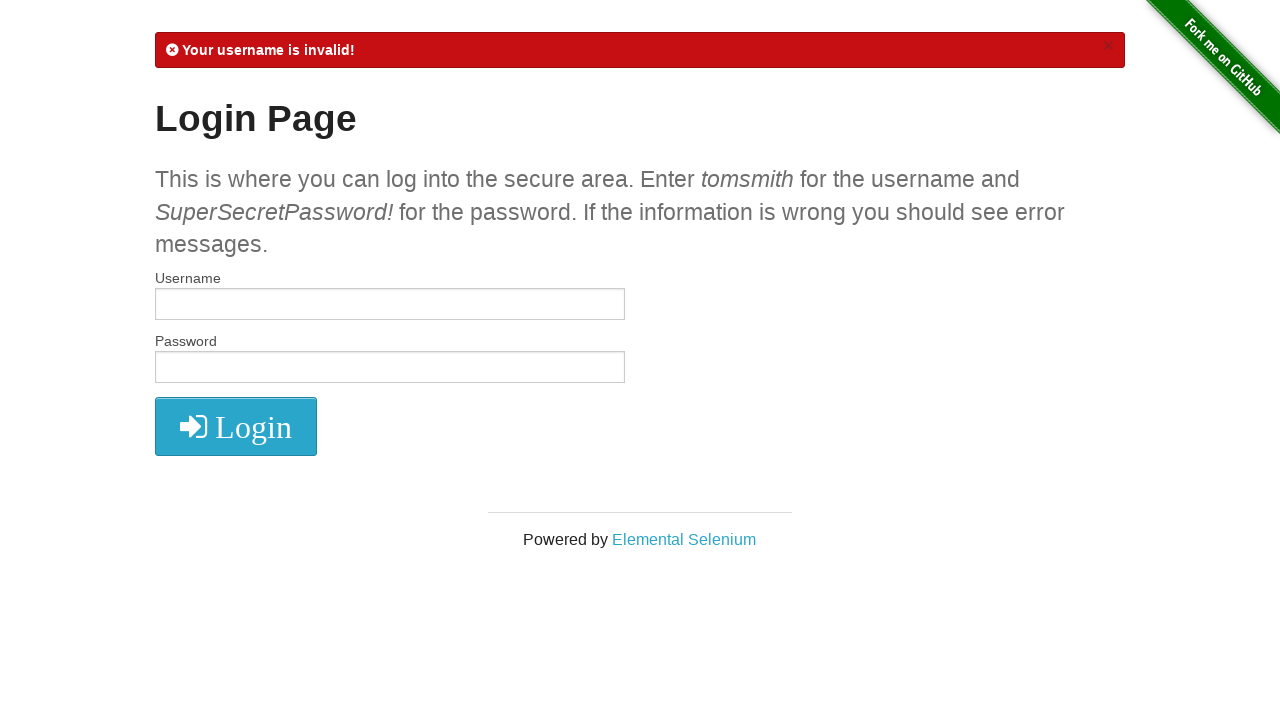